Tests multi-select dropdown functionality by selecting multiple options

Starting URL: https://www.lambdatest.com/selenium-playground/select-dropdown-demo

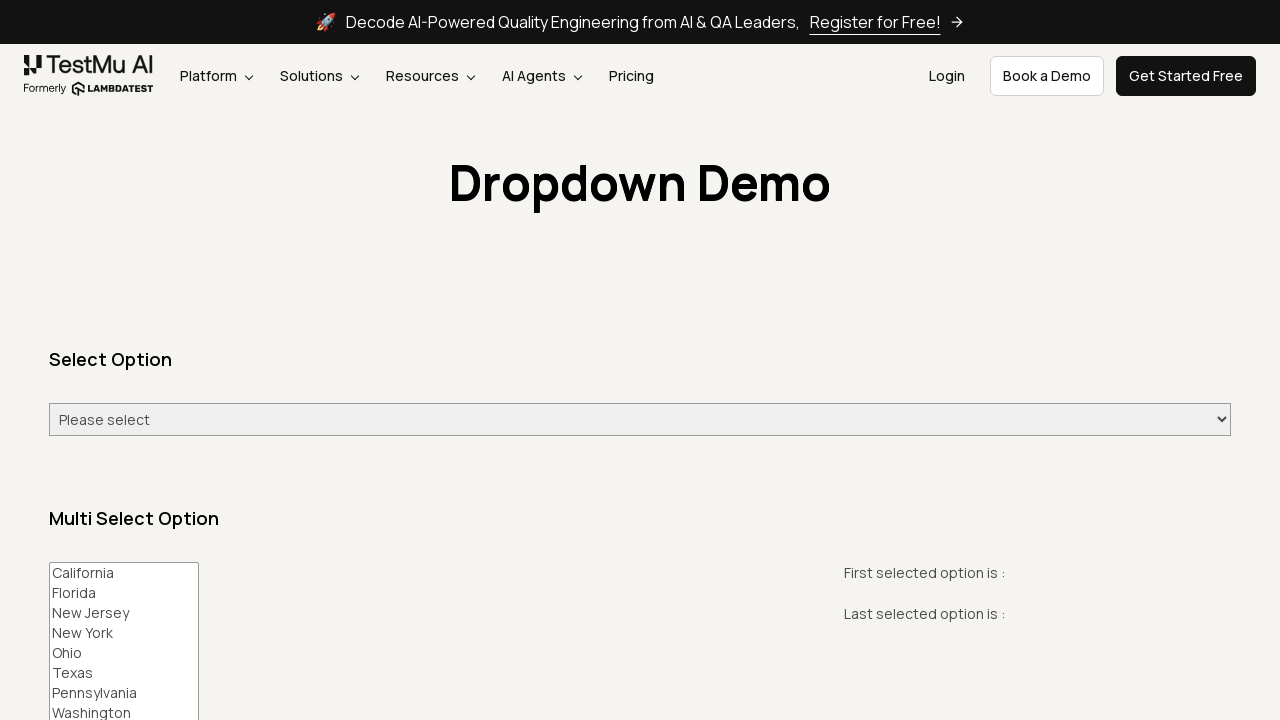

Selected multiple options (Florida, Ohio, Texas) from multi-select dropdown on #multi-select
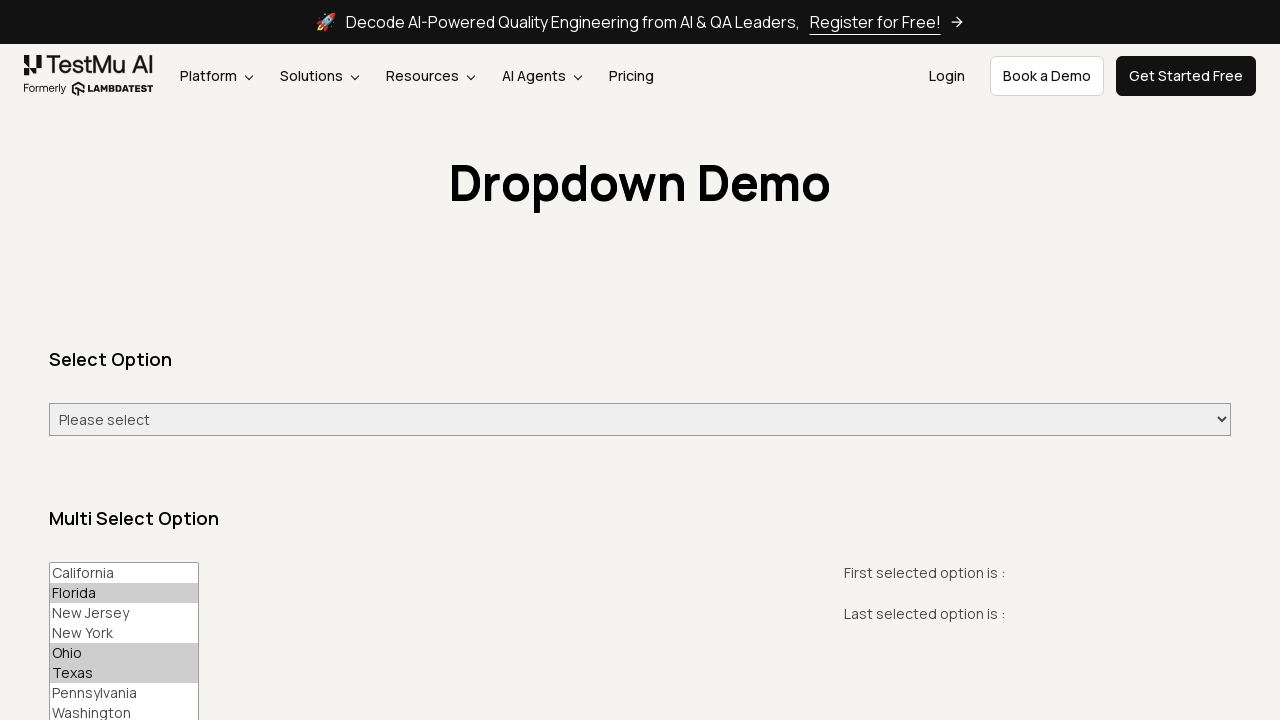

Clicked 'Get All Selected' button to display selected values at (248, 360) on #printAll
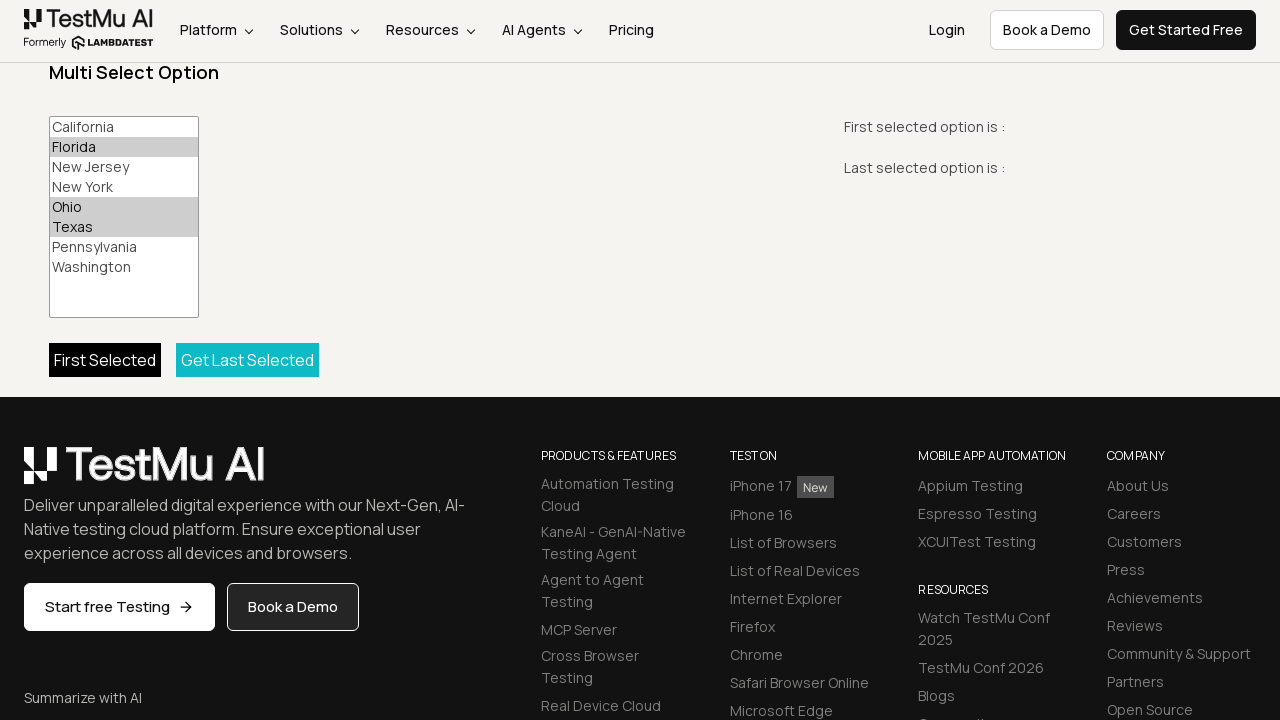

Retrieved all checked options from multi-select dropdown
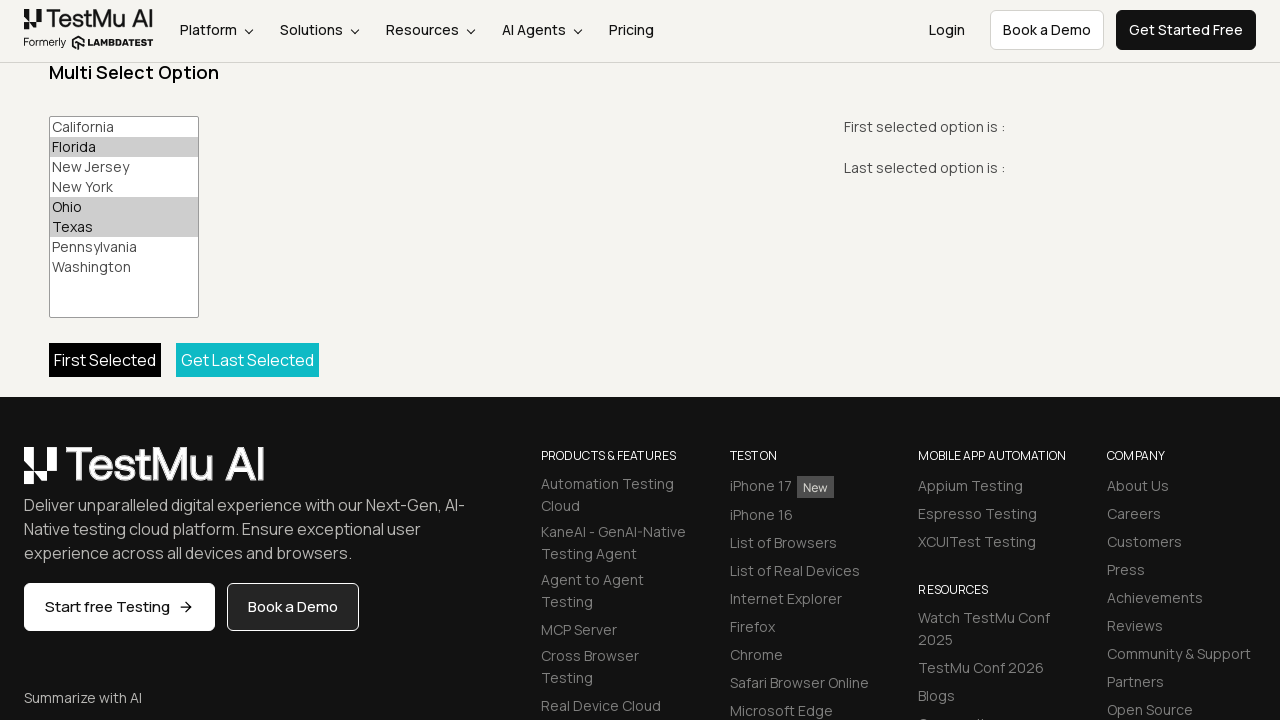

Verified that exactly 3 options are selected
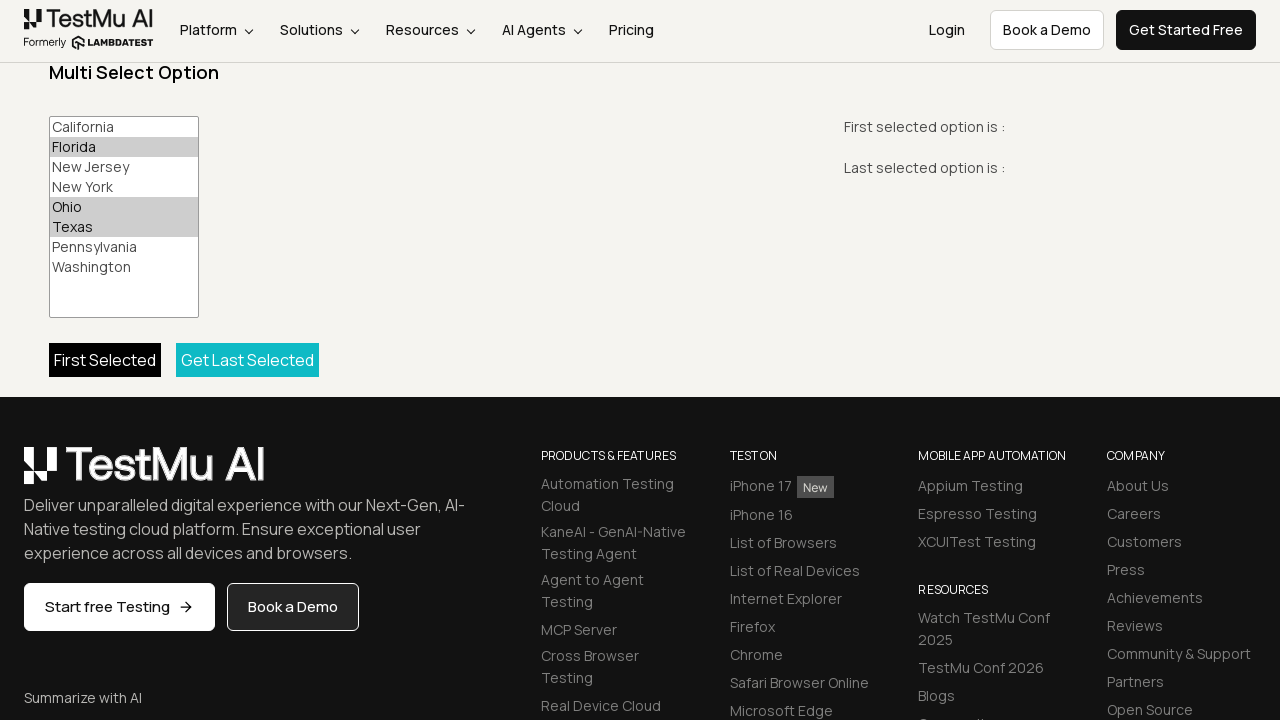

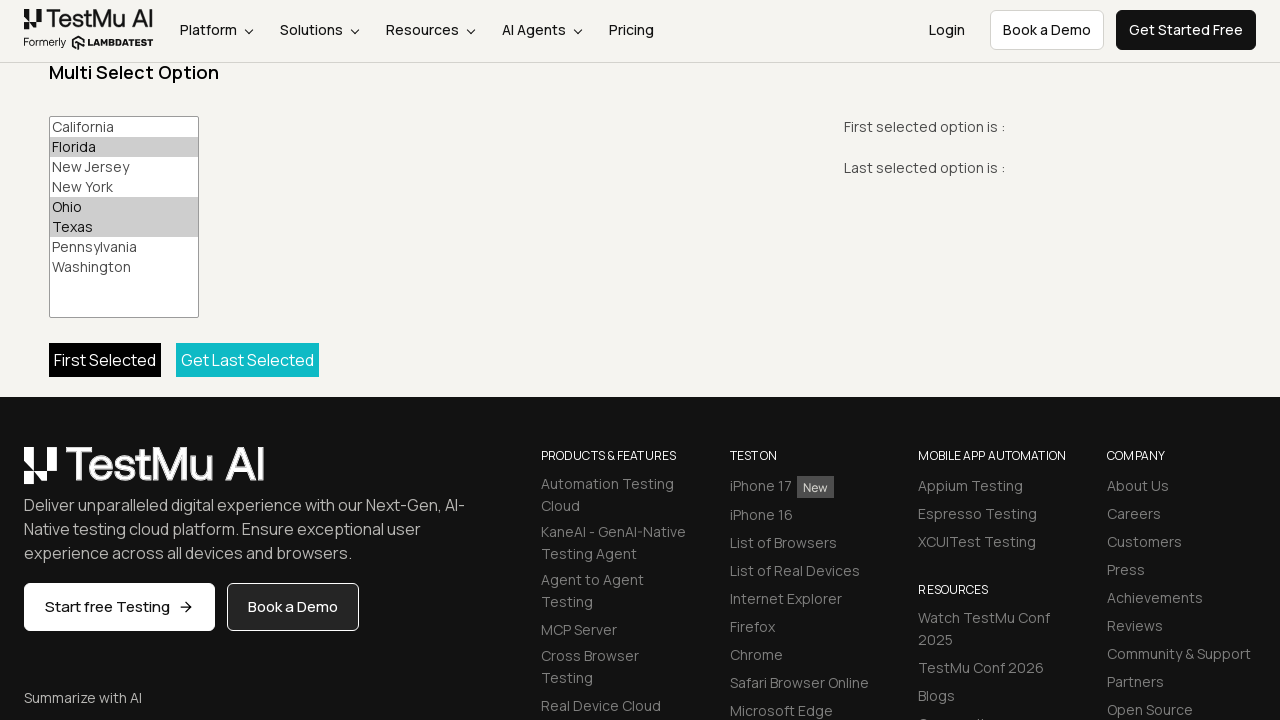